Selects the Yellow radio button option

Starting URL: https://practice-automation.com/form-fields/

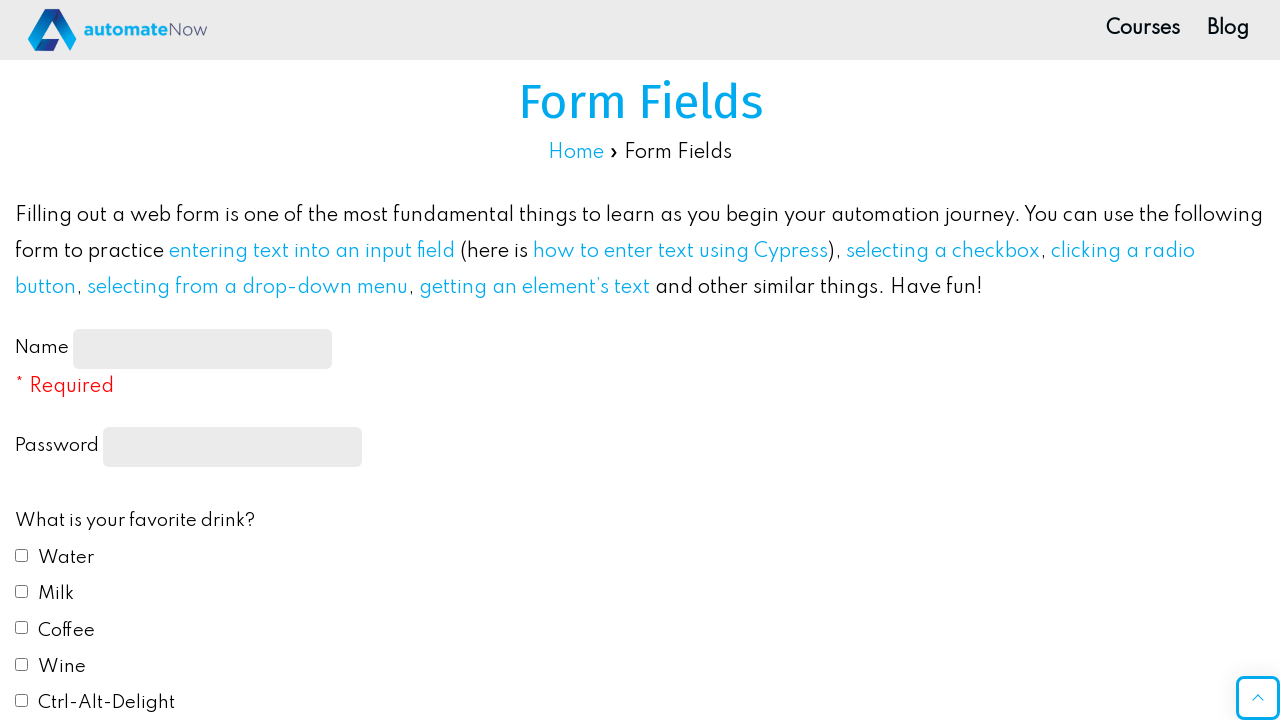

Navigated to form fields practice page
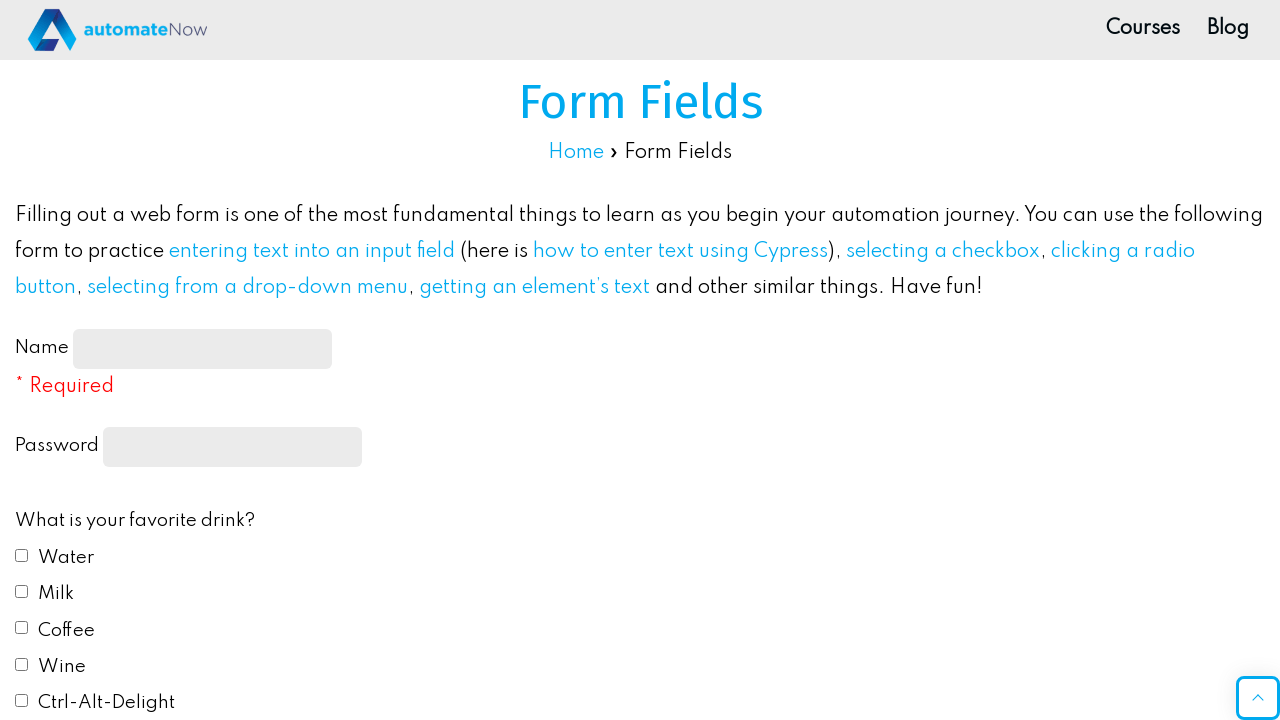

Selected the Yellow radio button option at (22, 360) on input[value='Yellow']
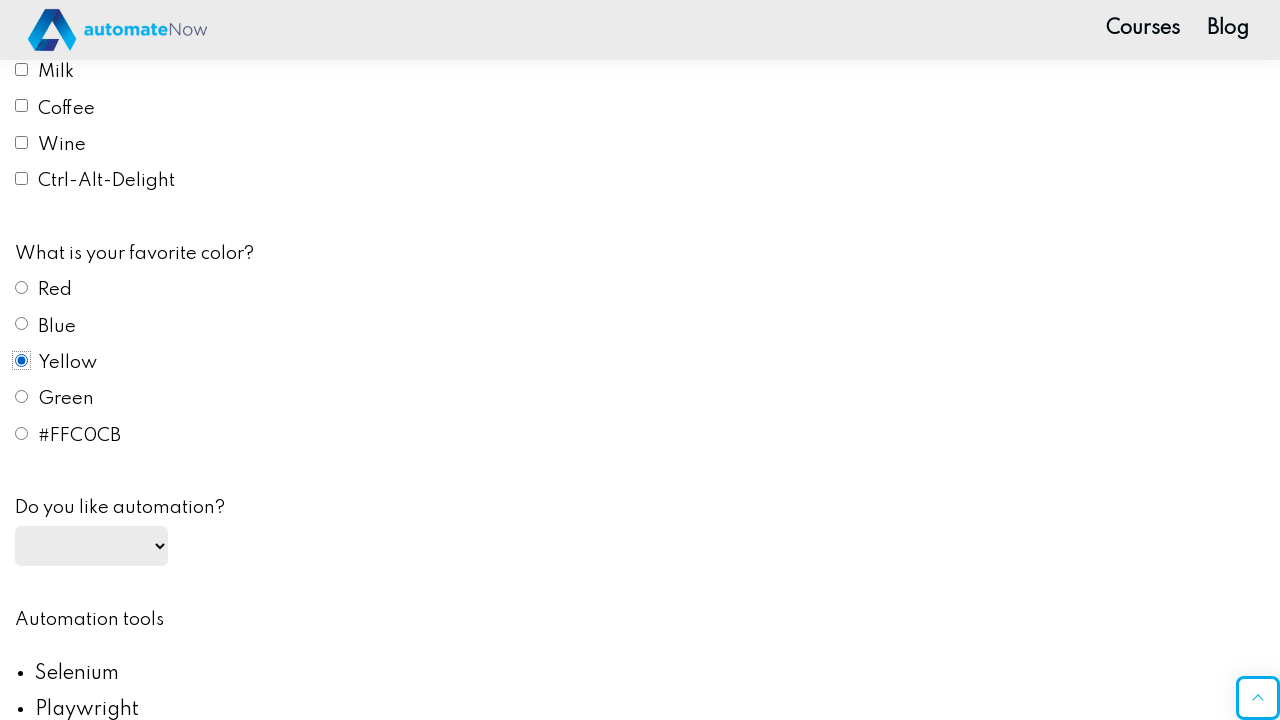

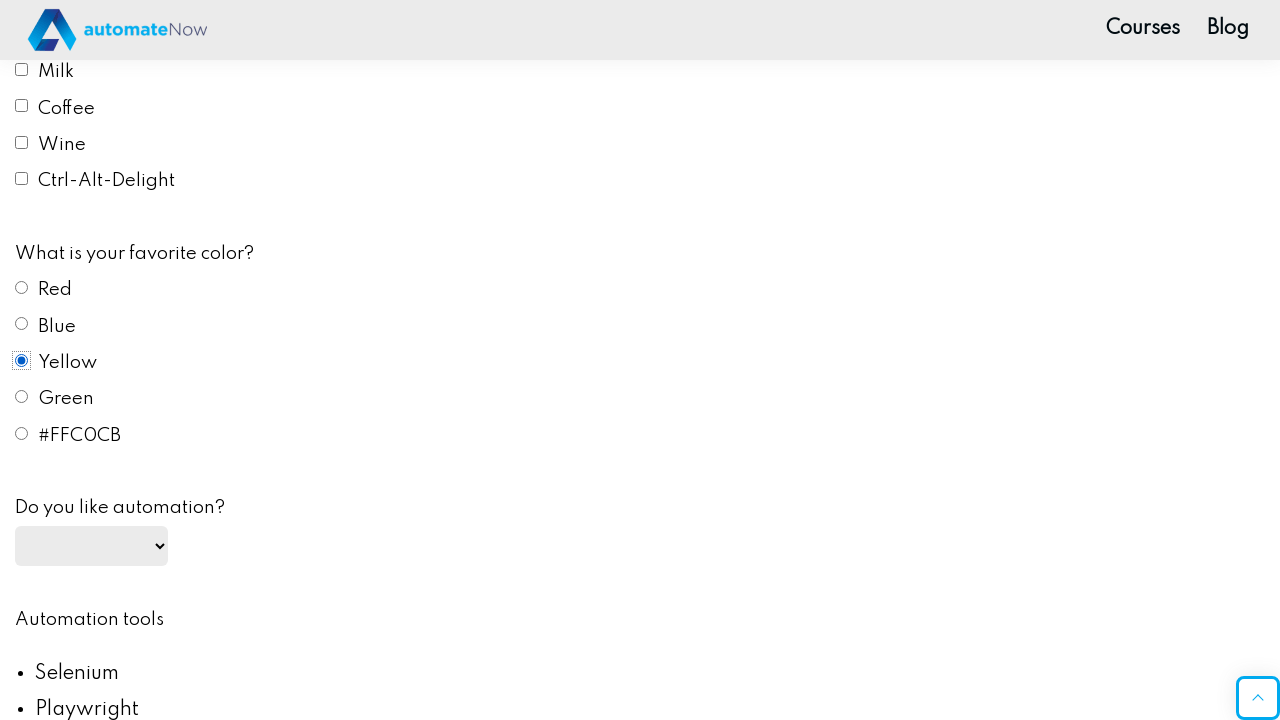